Tests button interactions on demoqa.com by navigating to the Buttons section and performing regular click, double-click, and right-click actions, then verifying the corresponding messages appear.

Starting URL: https://demoqa.com/

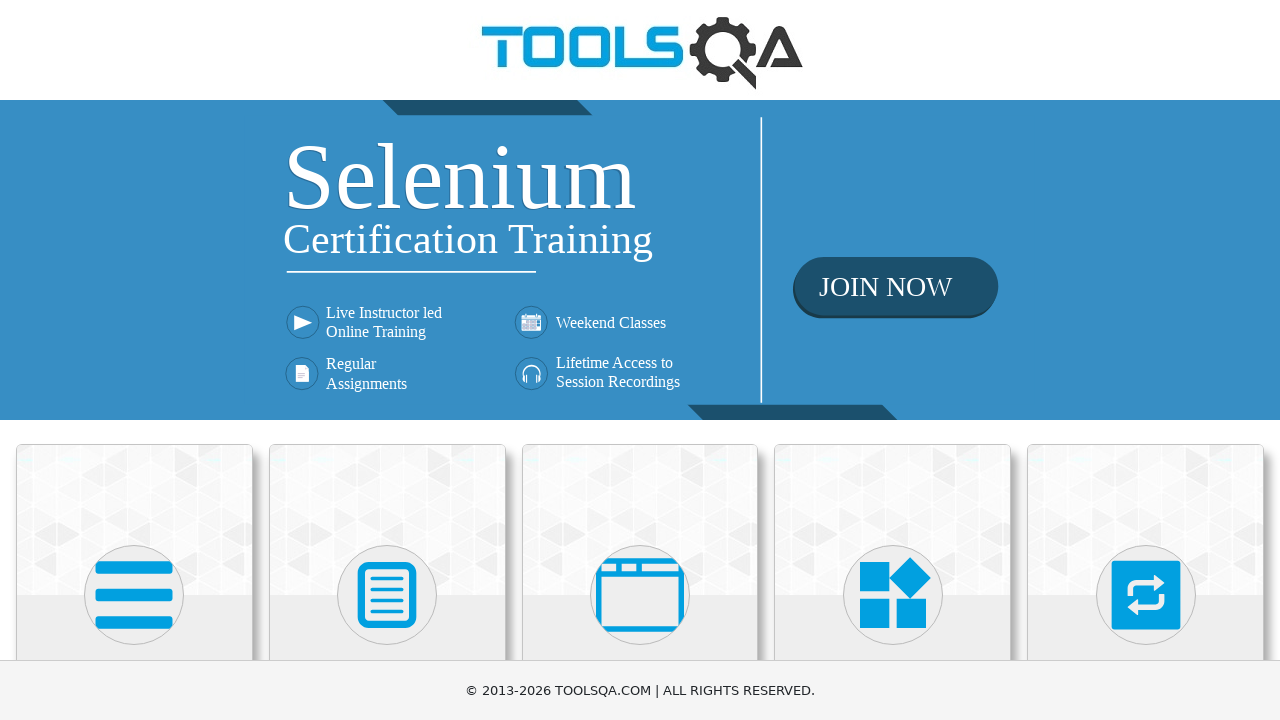

Clicked Elements section at (134, 360) on xpath=//h5[text()='Elements']
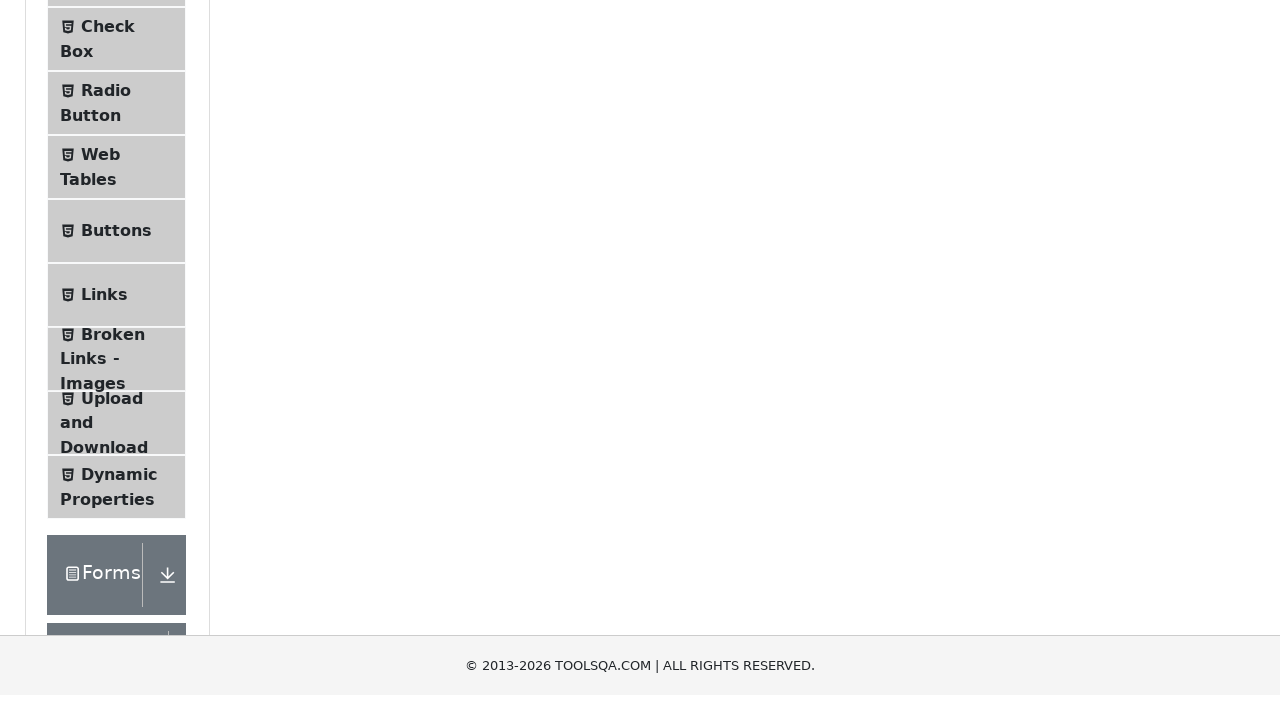

Clicked Buttons option from menu at (116, 517) on xpath=//span[text()='Buttons']
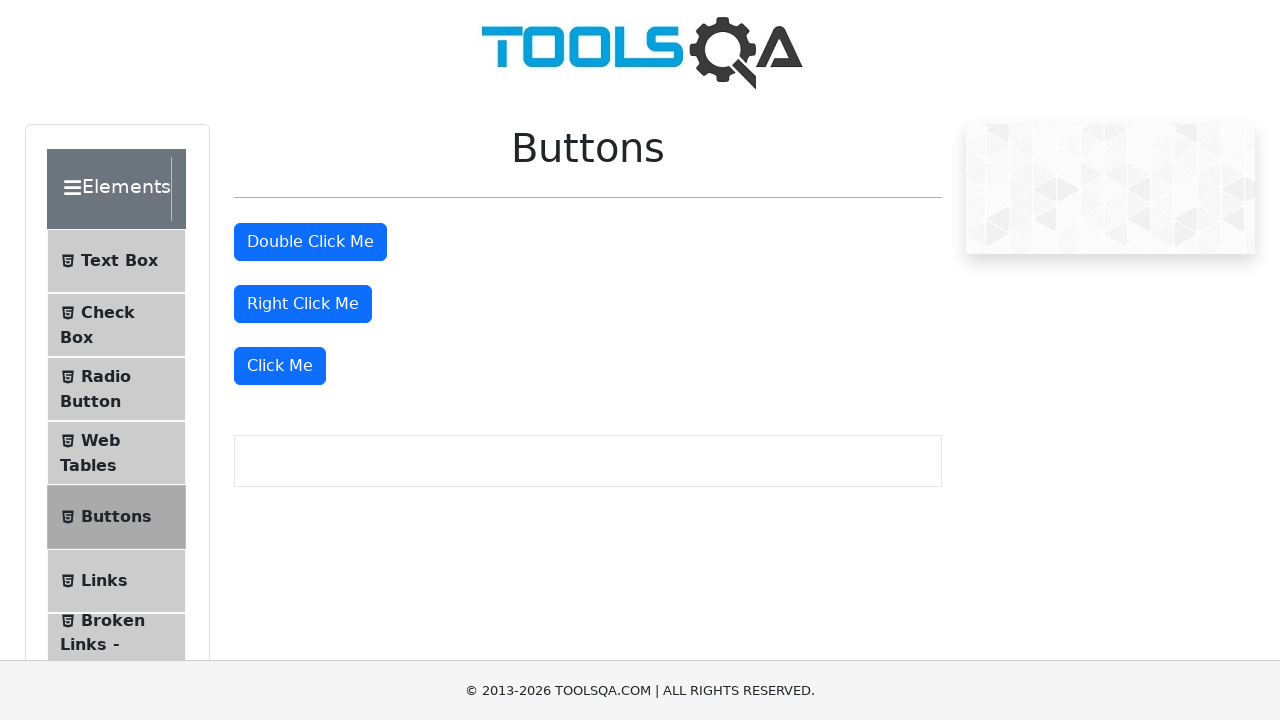

Clicked 'Click Me' button at (280, 366) on xpath=//button[text()='Click Me']
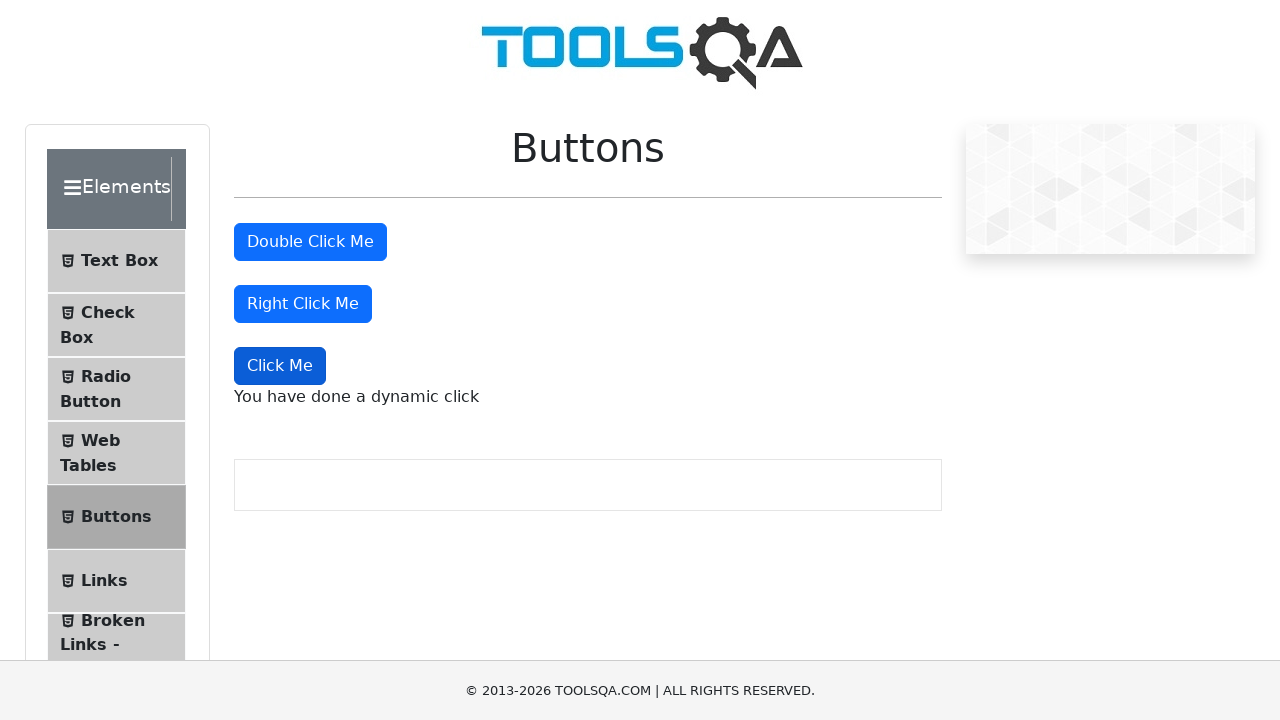

Dynamic click message appeared
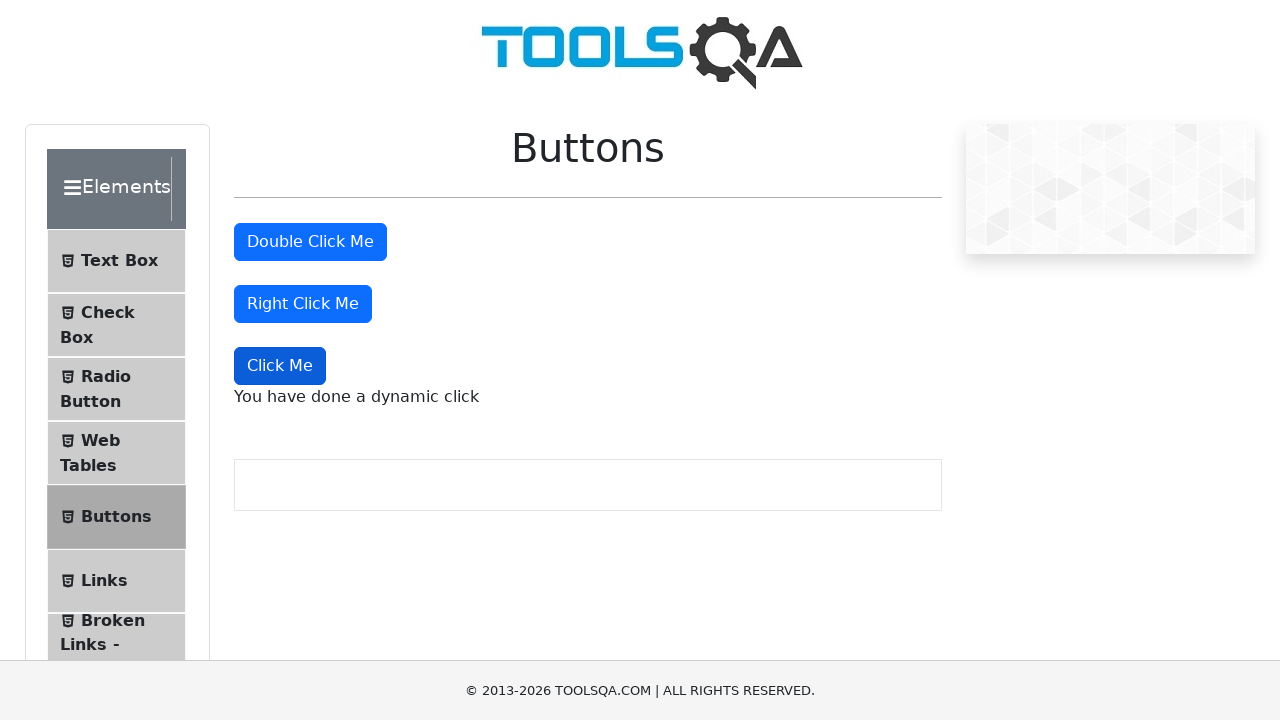

Double-clicked 'Double Click Me' button at (310, 242) on #doubleClickBtn
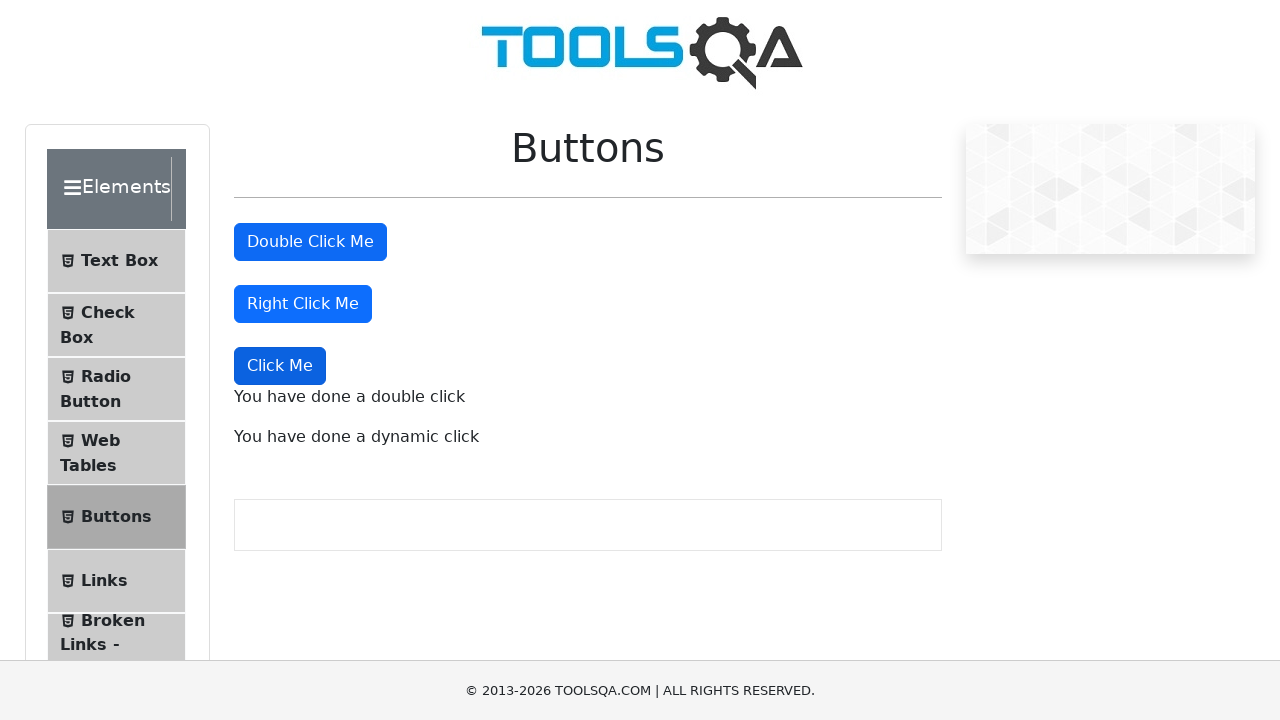

Double click message appeared
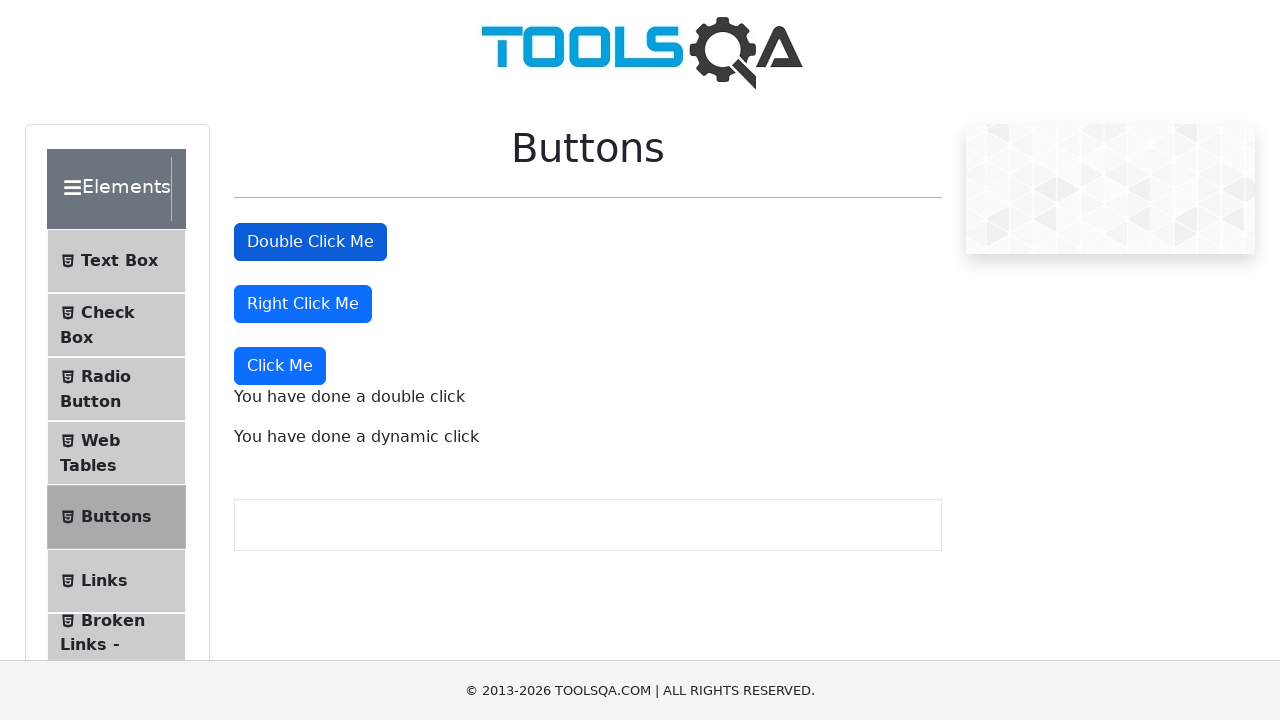

Right-clicked 'Right Click Me' button at (303, 304) on #rightClickBtn
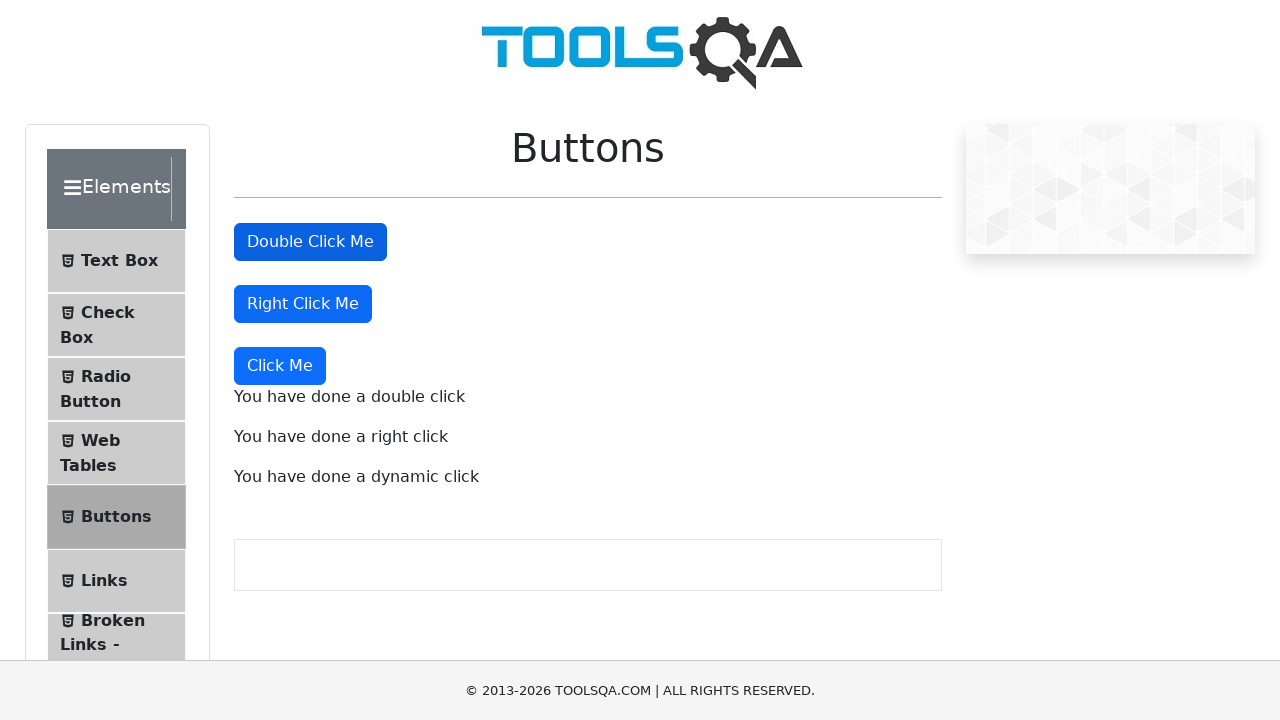

Right click message appeared
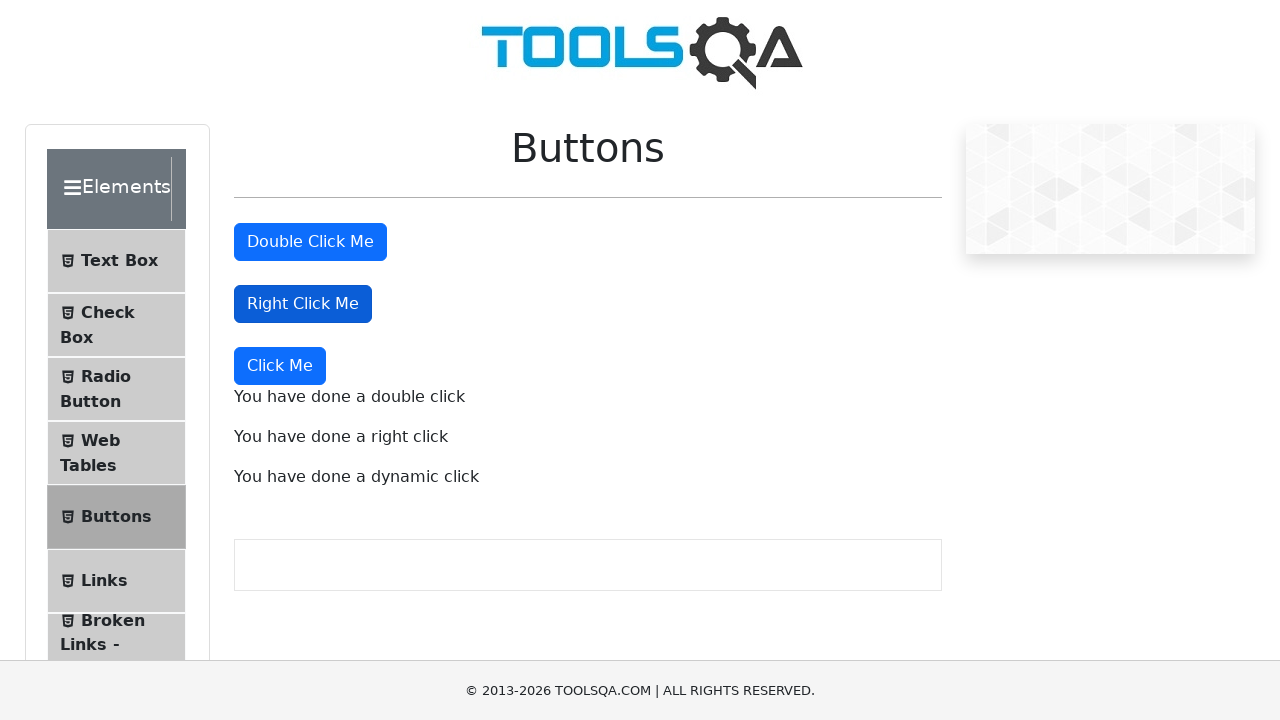

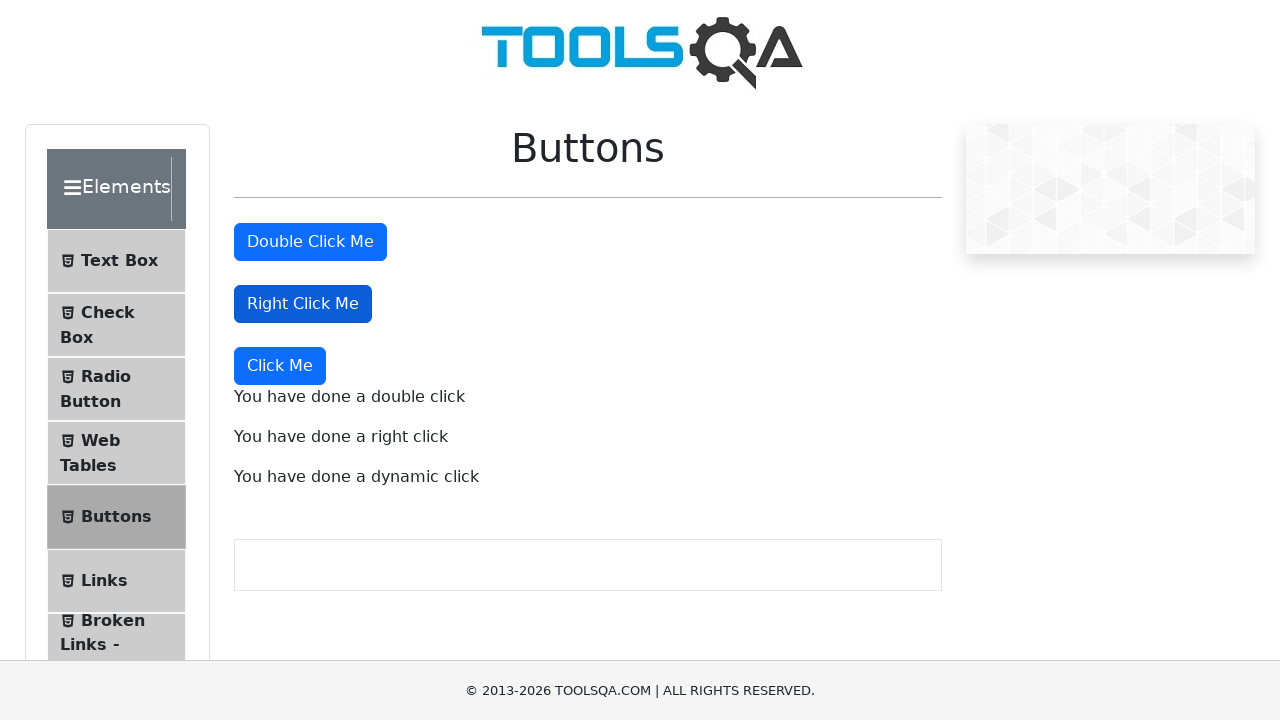